Tests dropdown selection functionality by selecting a customer name from a dropdown menu and verifying the selection

Starting URL: https://www.globalsqa.com/angularJs-protractor/BankingProject/#/customer

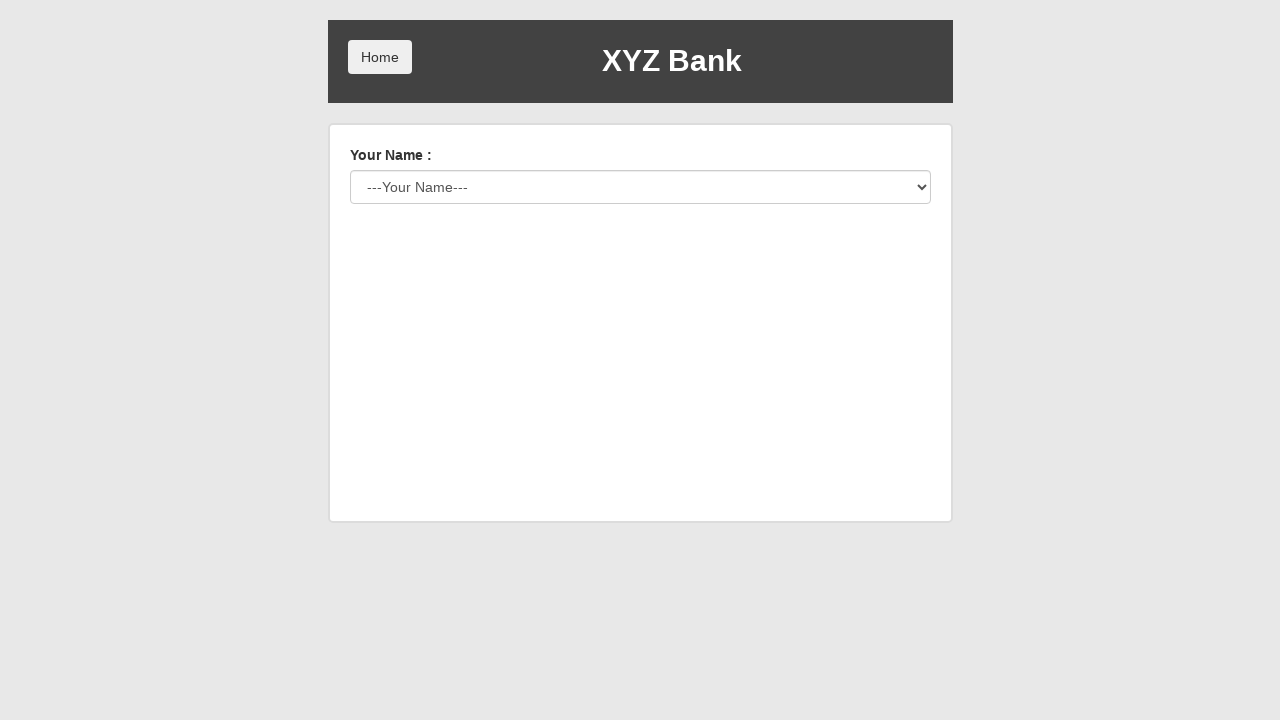

Selected 'Ron Weasly' from customer dropdown menu on select#userSelect
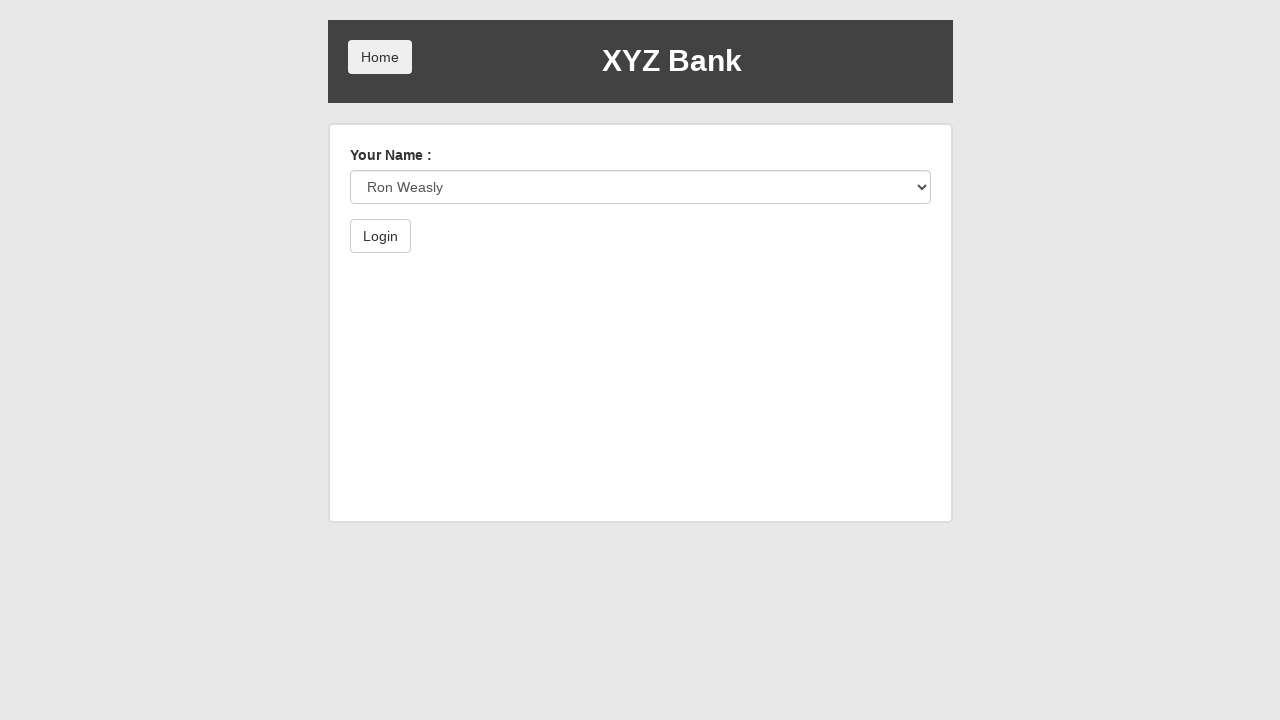

Retrieved the selected option value from dropdown
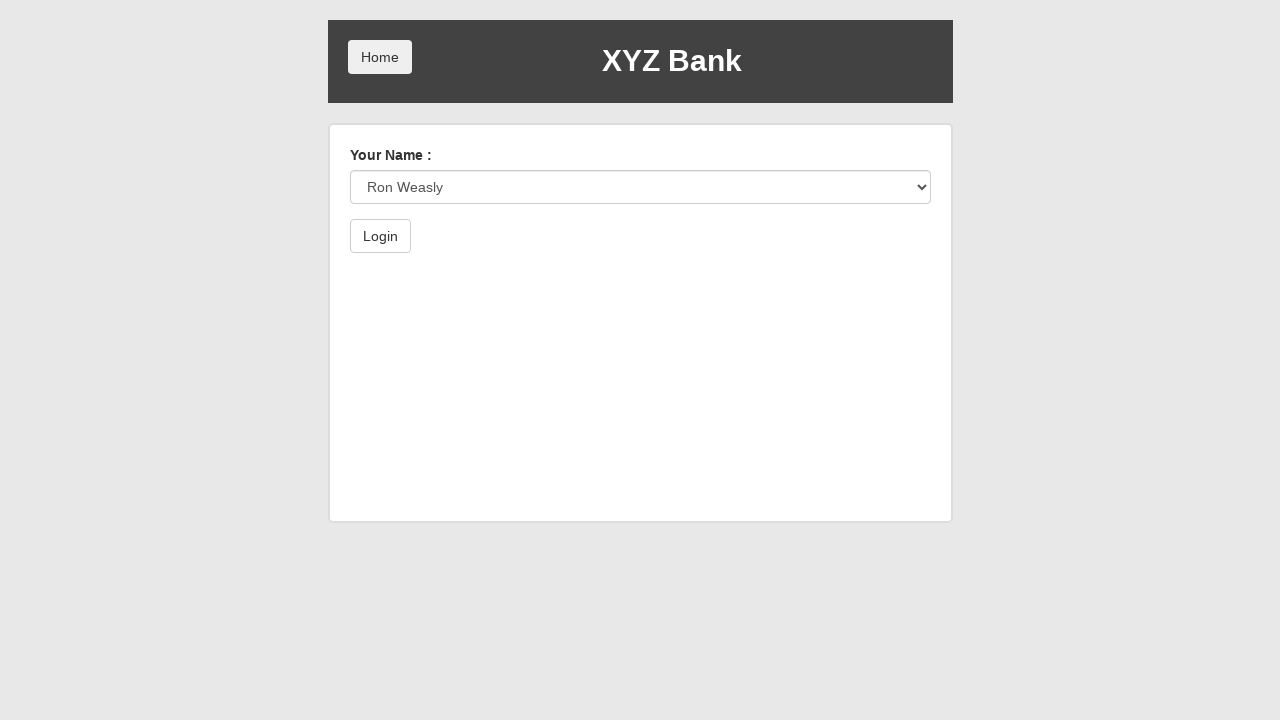

Verified that 'Ron Weasly' was correctly selected in the dropdown
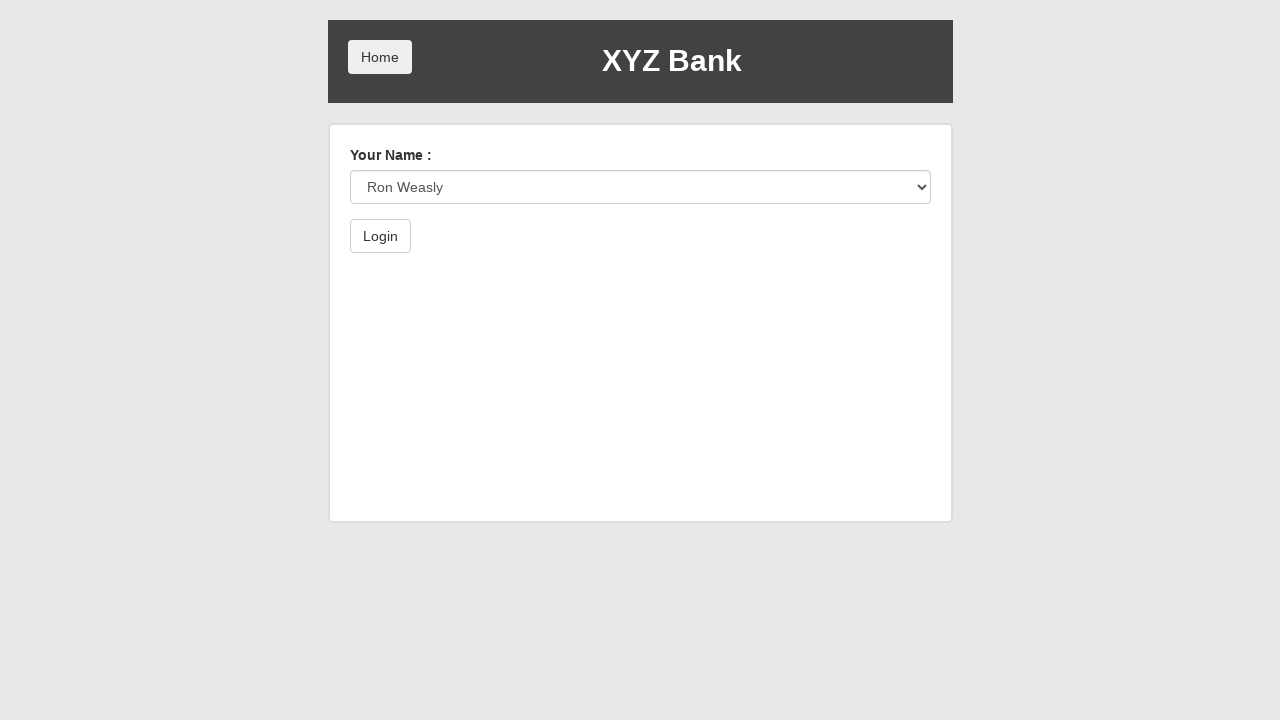

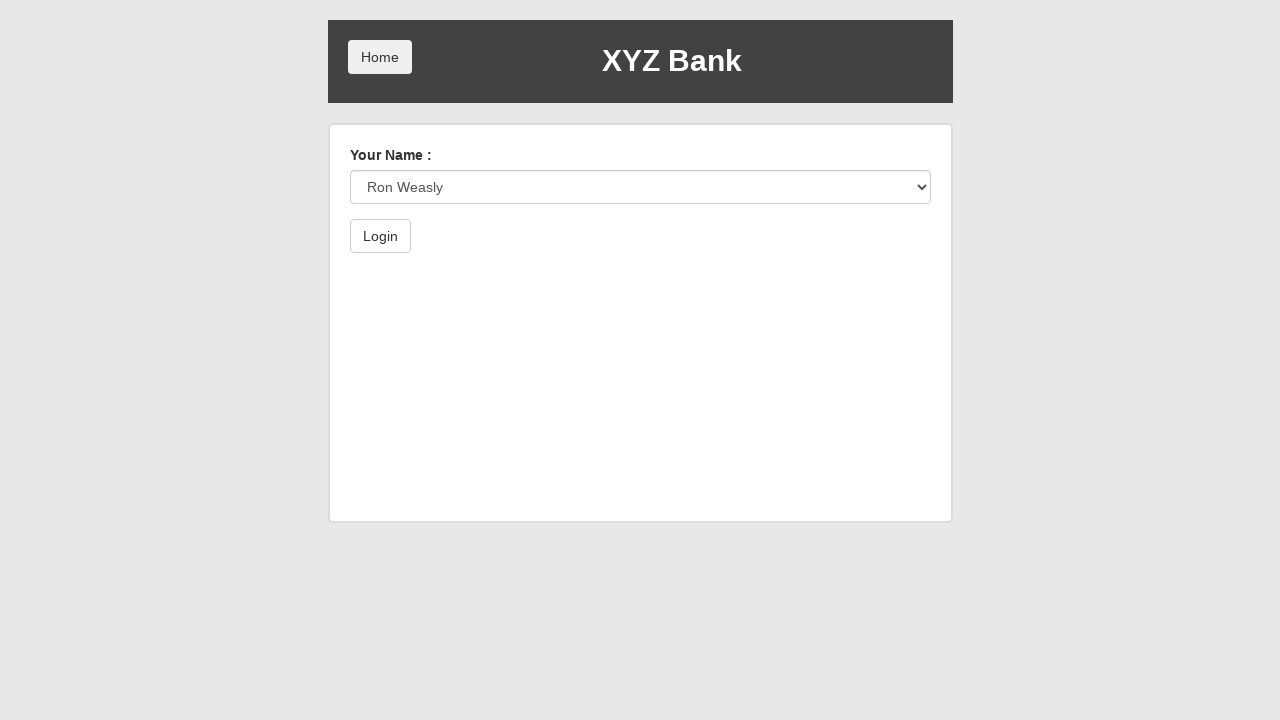